Tests keyboard actions including select all (Ctrl+A), copy (Ctrl+C), tab navigation, paste (Ctrl+V), and other key combinations on a text comparison website.

Starting URL: https://text-compare.com/

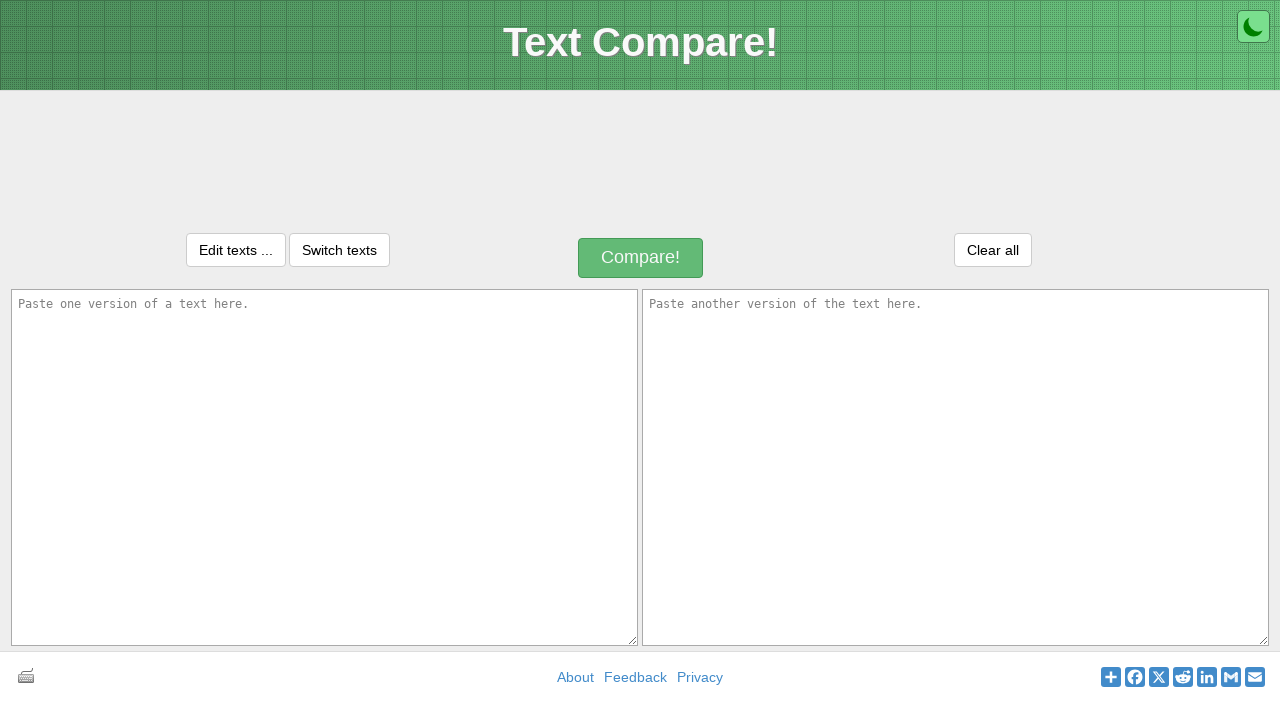

Filled first textarea with 'welcome' on textarea#inputText1
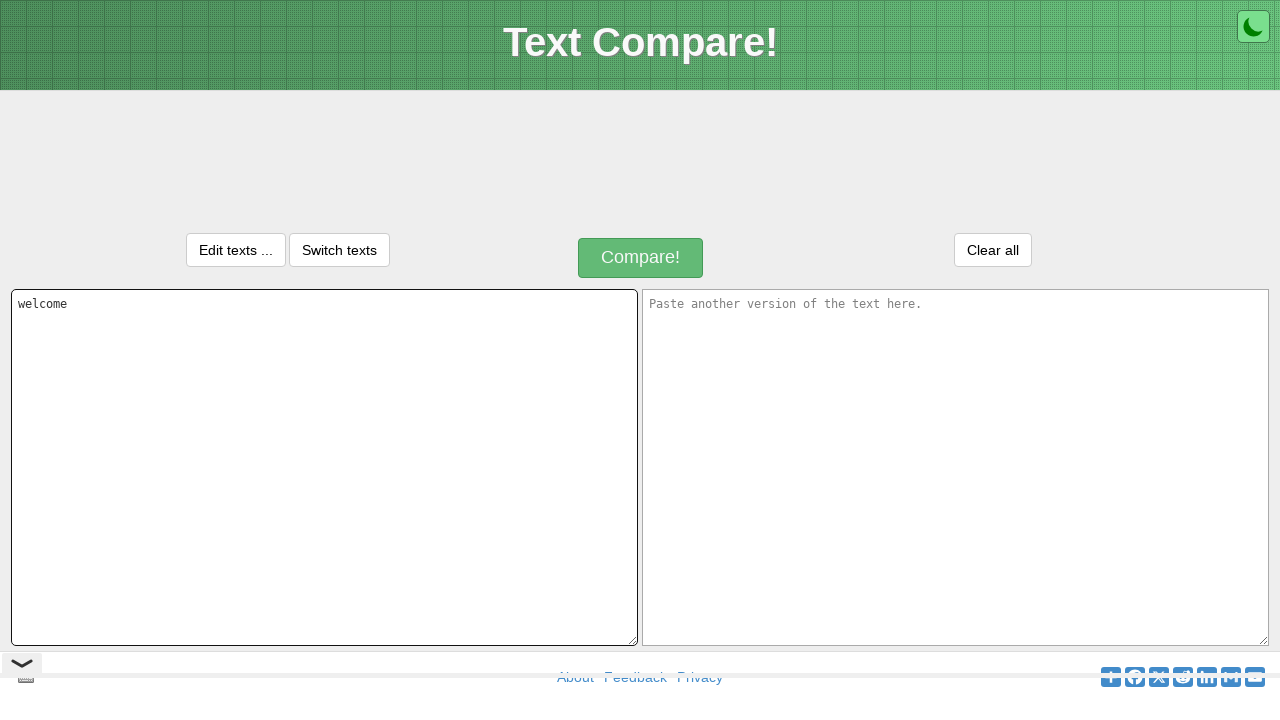

Clicked on first textarea to focus it at (324, 467) on textarea#inputText1
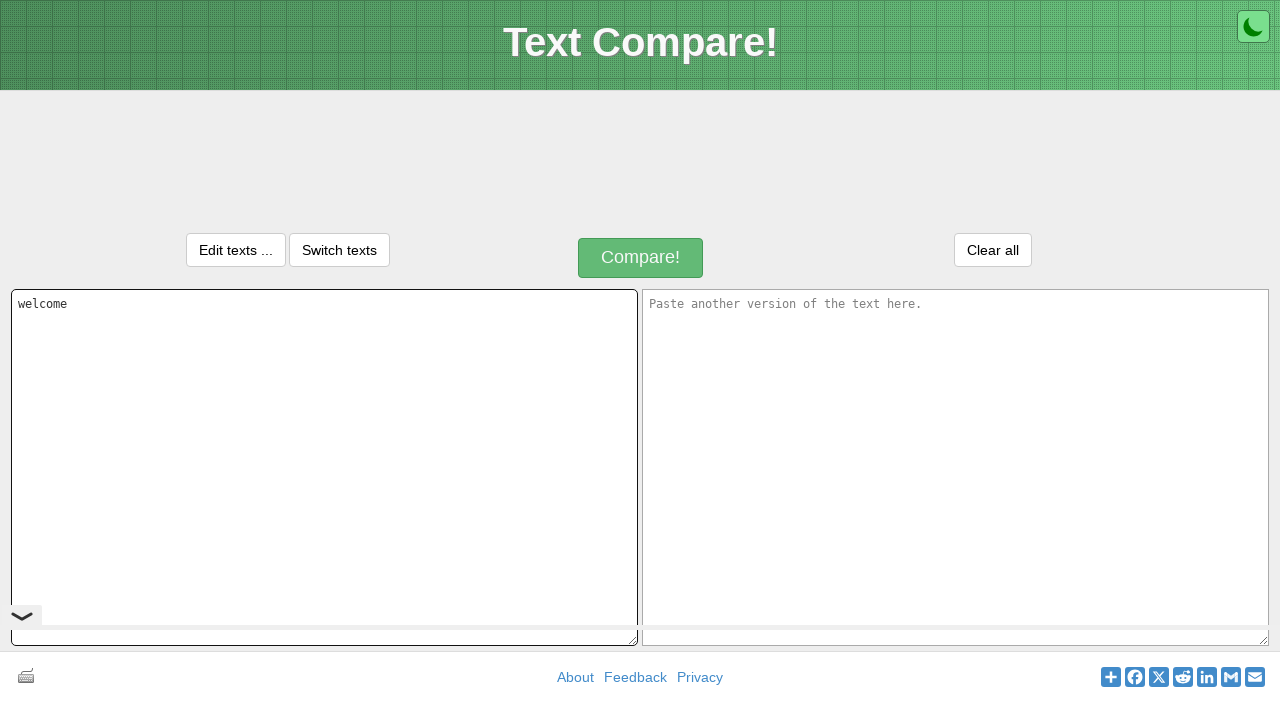

Pressed Ctrl+A to select all text
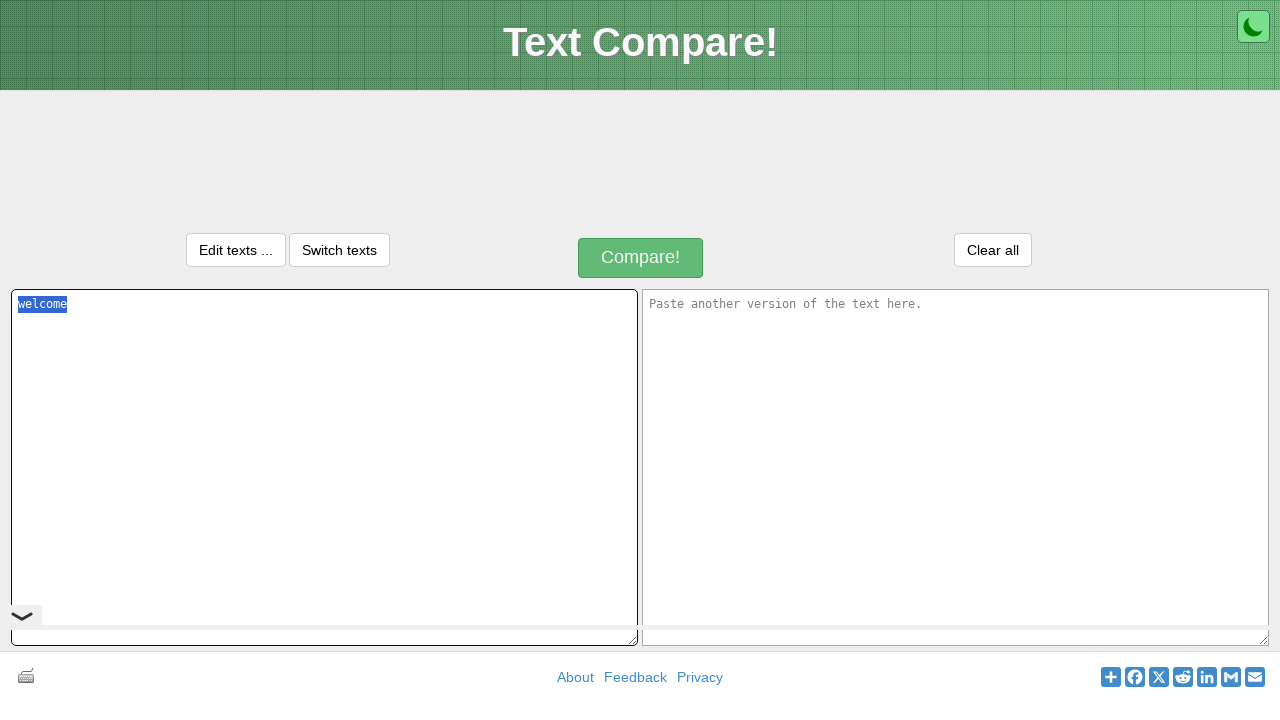

Pressed Ctrl+C to copy selected text
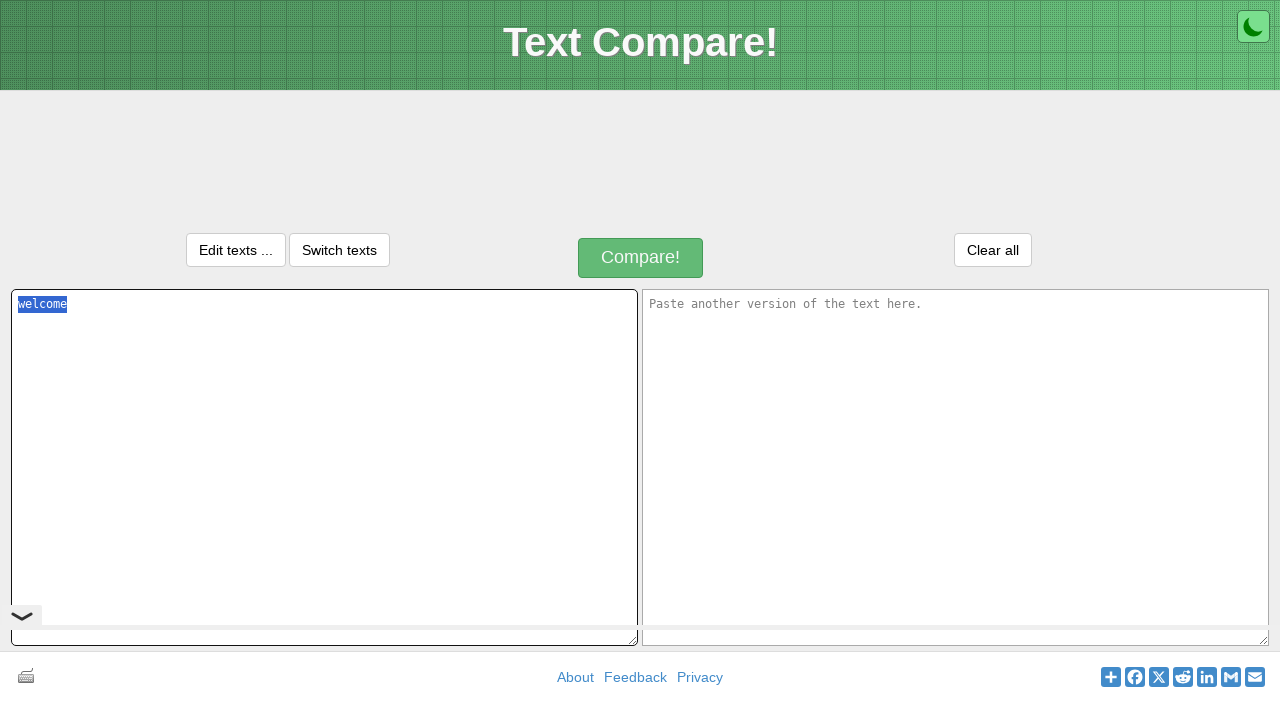

Pressed Tab to navigate to next field
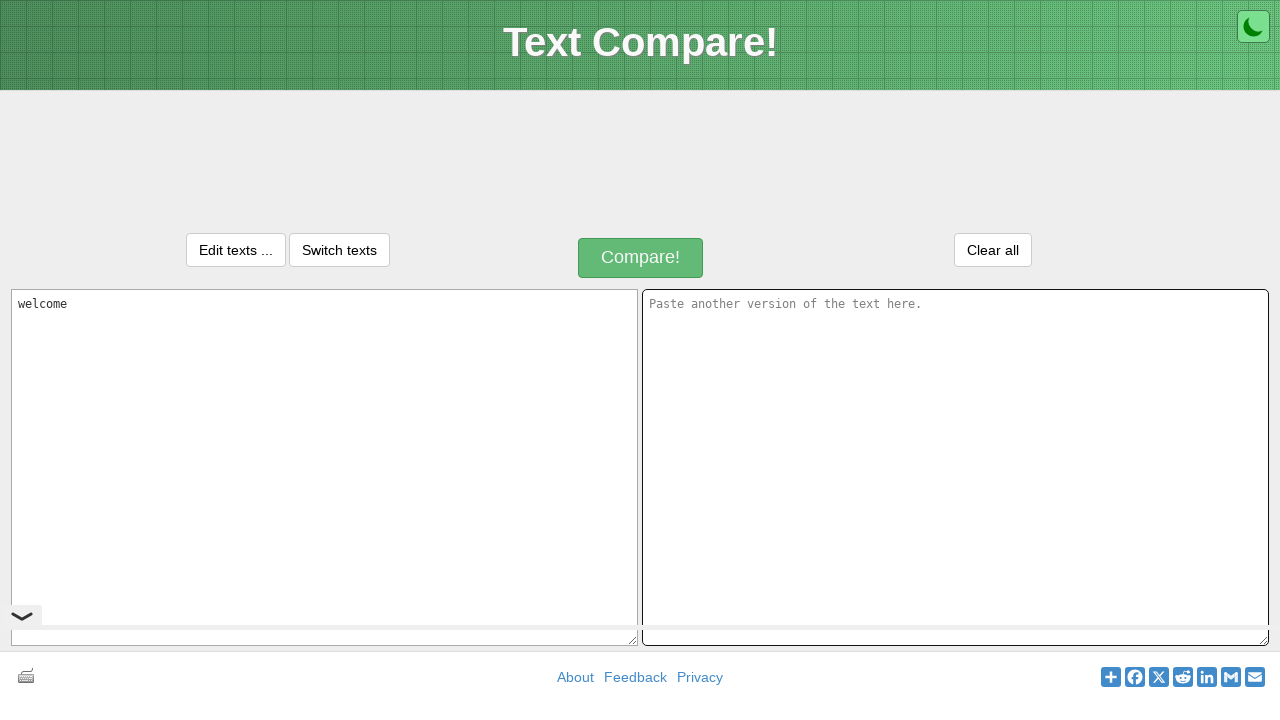

Pressed Ctrl+V to paste text into second textarea
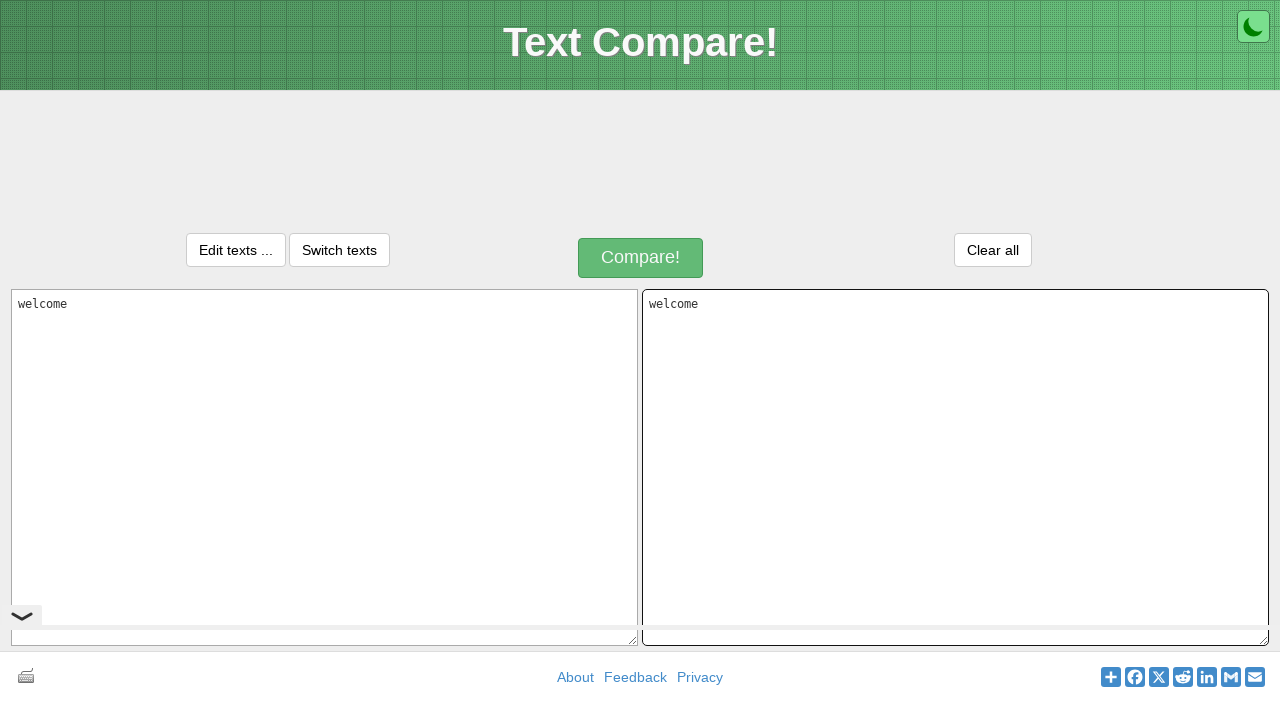

Pressed Ctrl+Shift+A combination
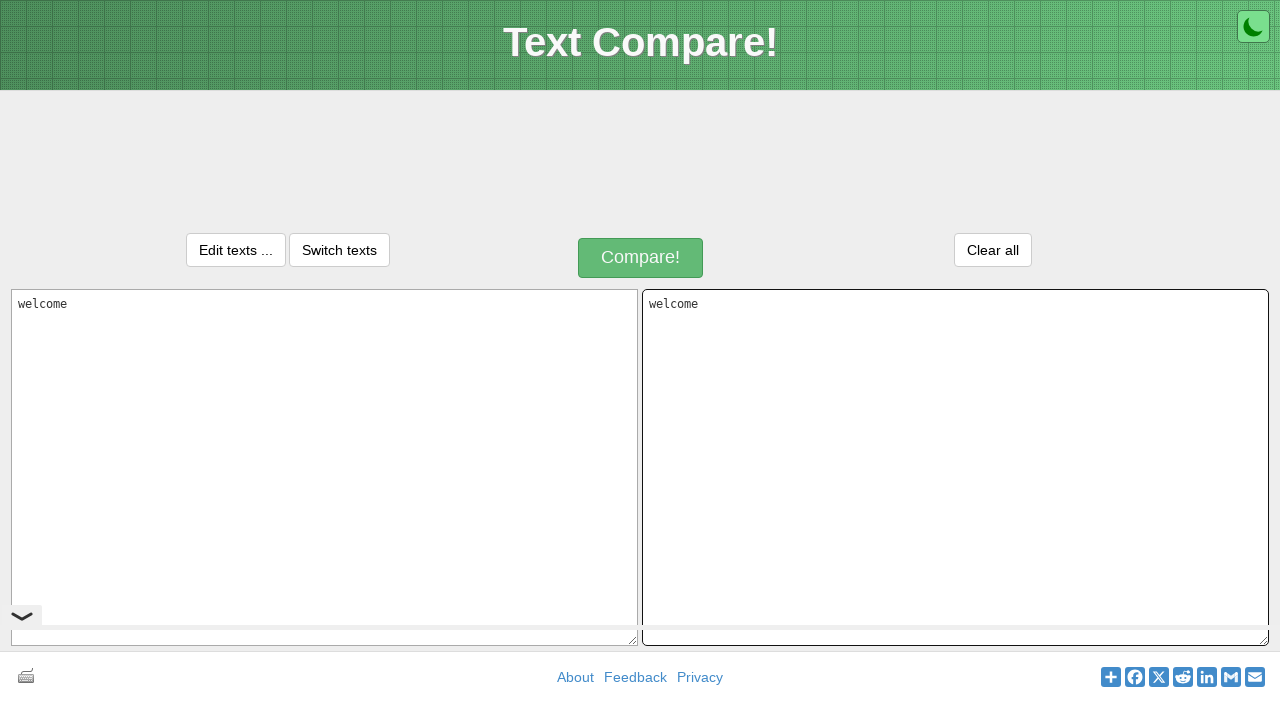

Pressed Enter key
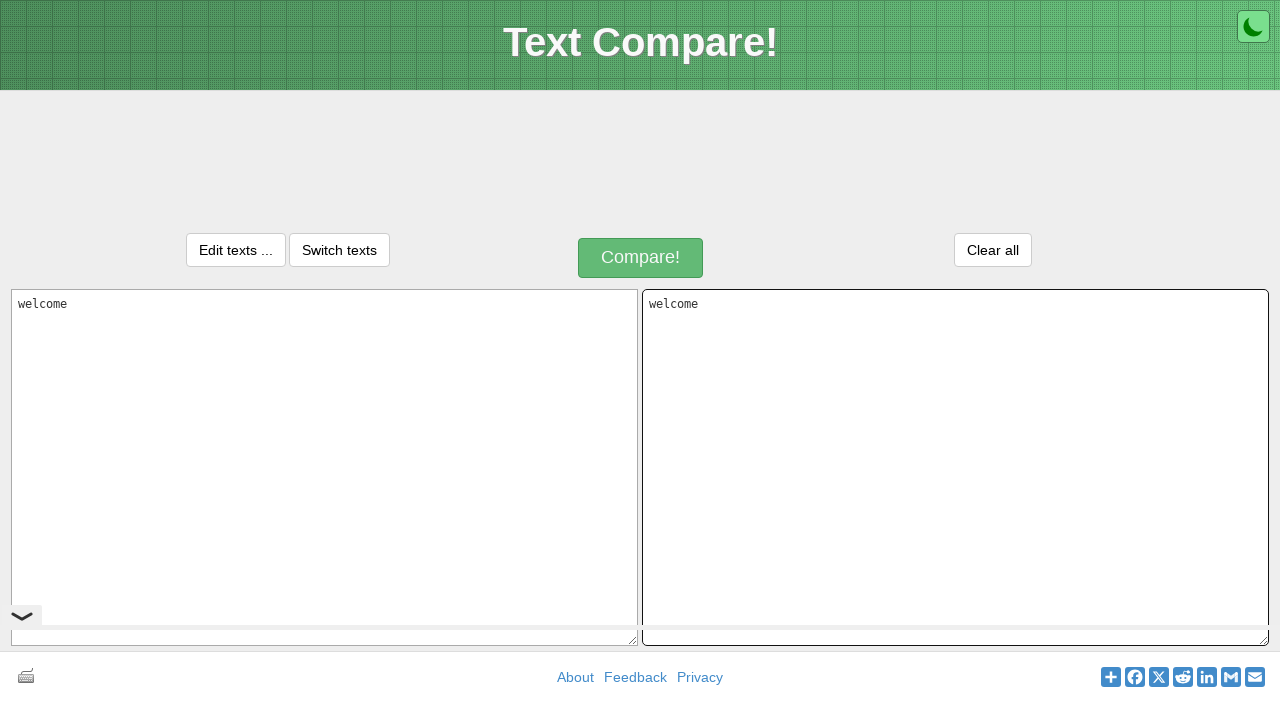

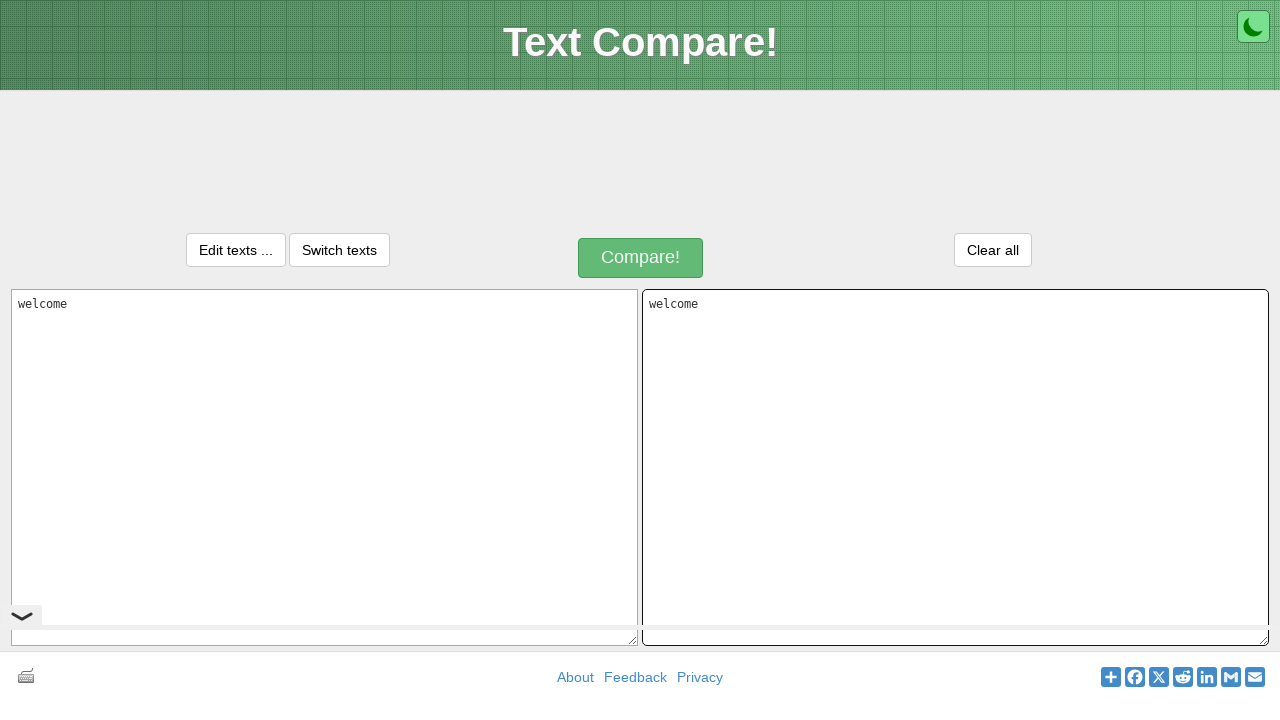